Verifies that code blocks are rendered correctly on the quickstart page.

Starting URL: https://dmontgomery40.github.io/agro-rag-engine/getting-started/quickstart

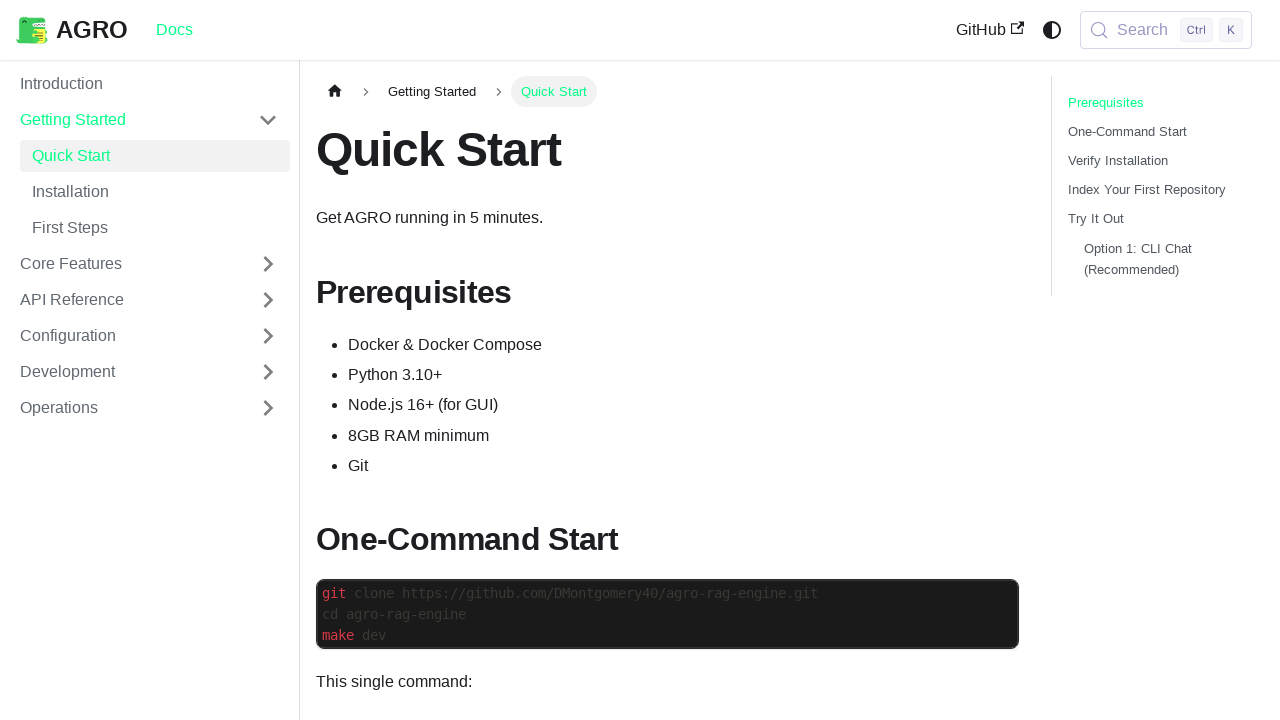

Navigated to quickstart page
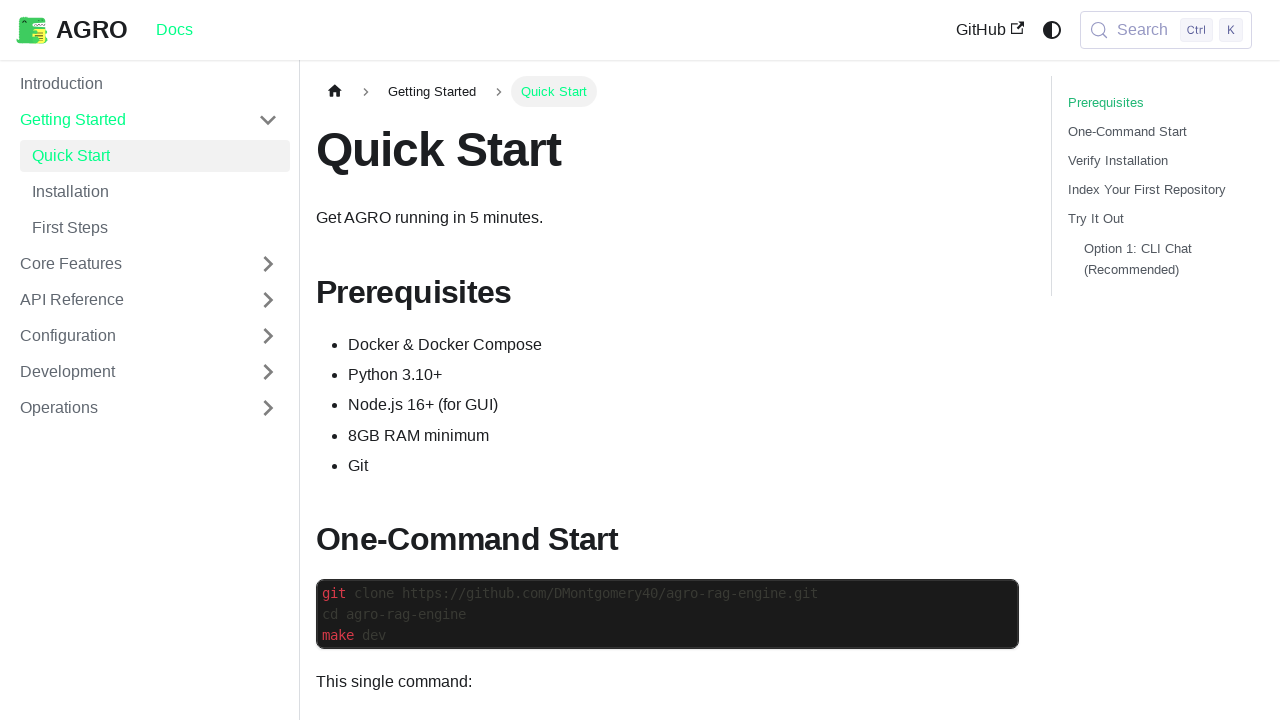

Page loaded with networkidle state
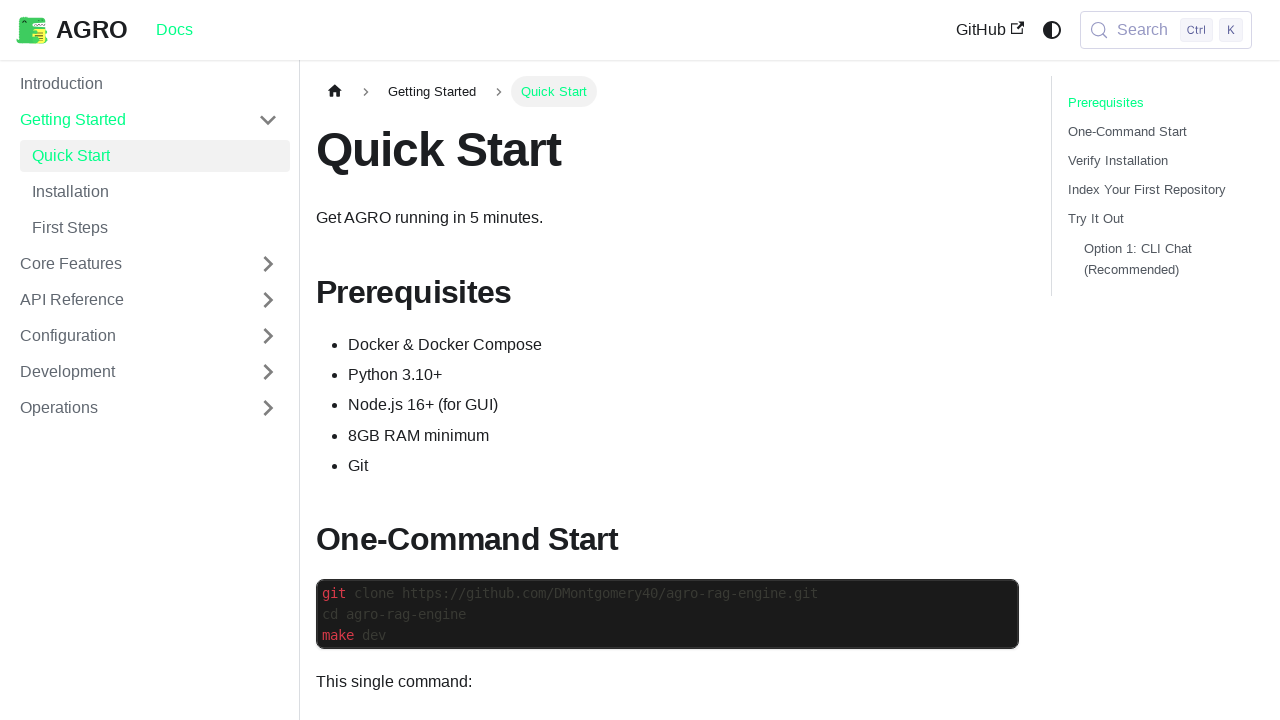

Located code block elements on page
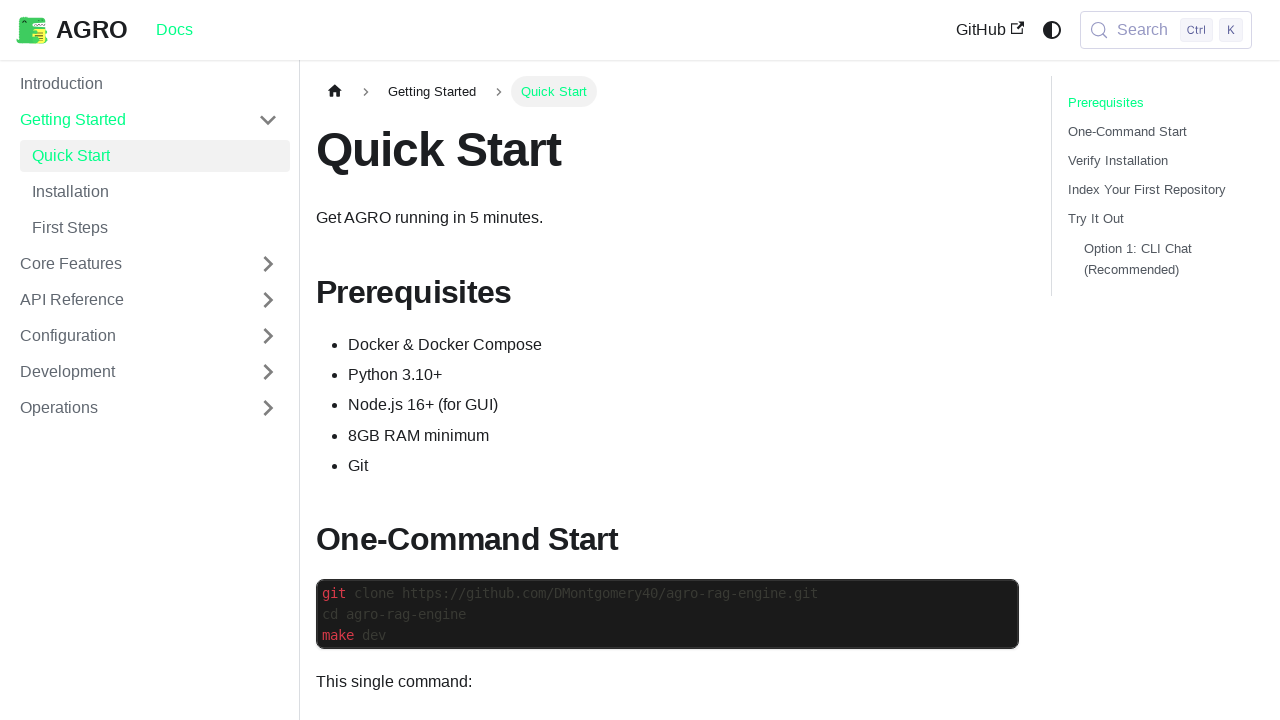

Found 14 code blocks on the quickstart page
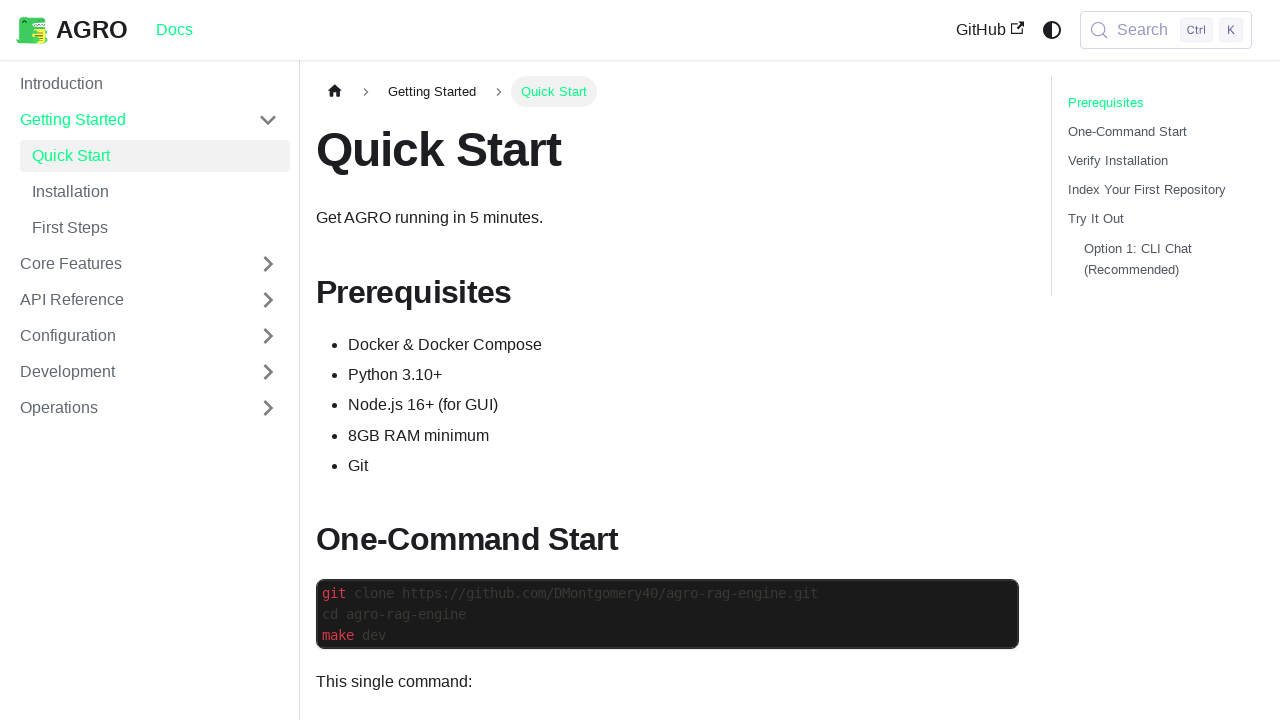

Assertion passed: code blocks are present on quickstart page
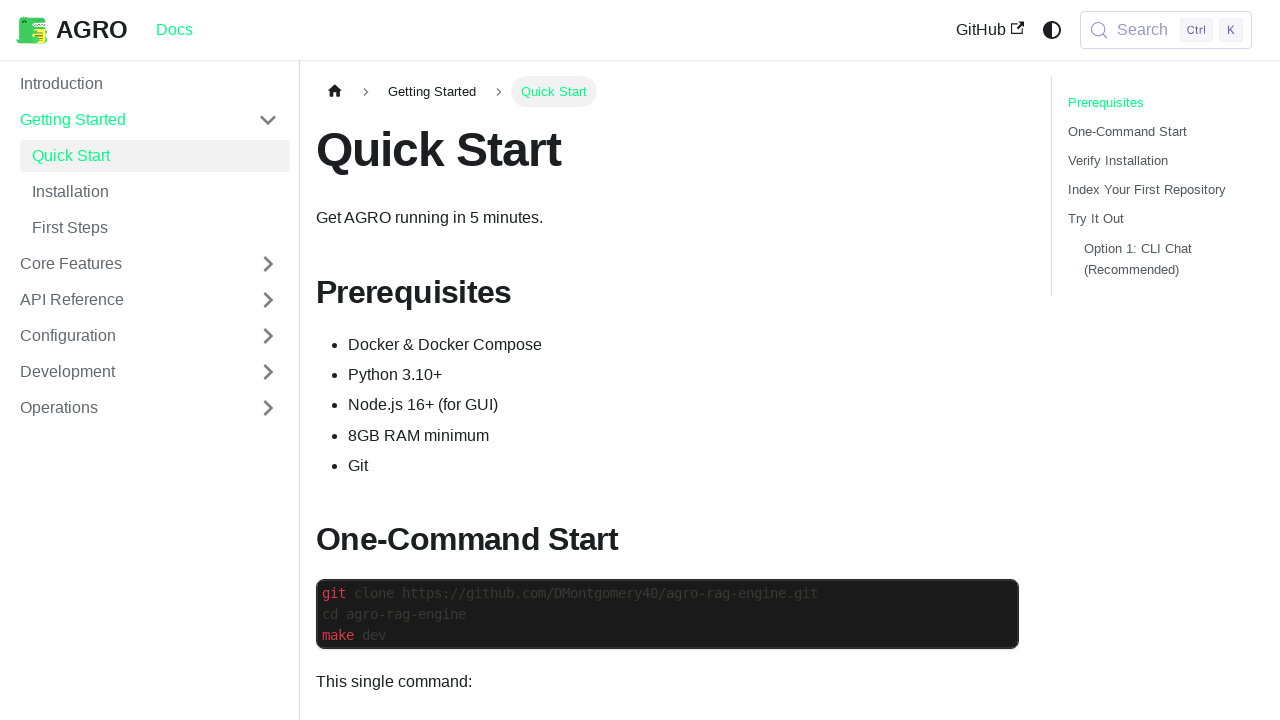

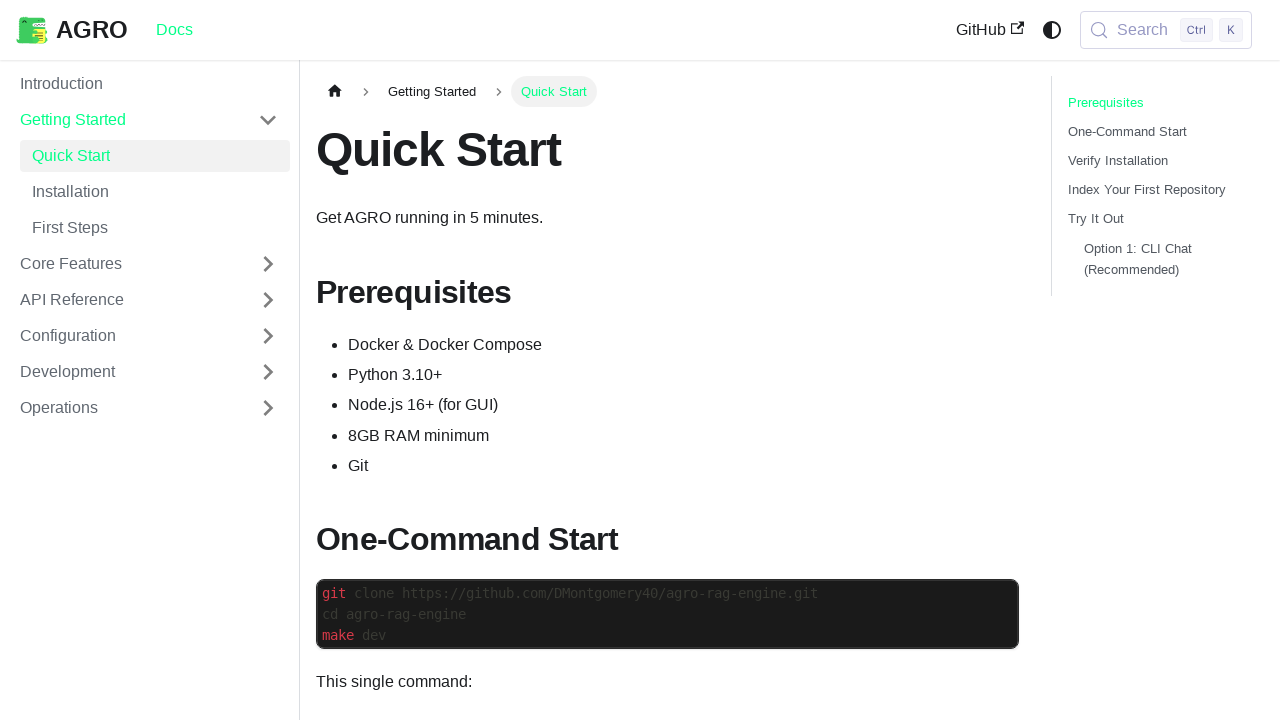